Tests multiple window handling by clicking a link that opens a new window, switching between windows to verify content, and closing them

Starting URL: https://the-internet.herokuapp.com/windows

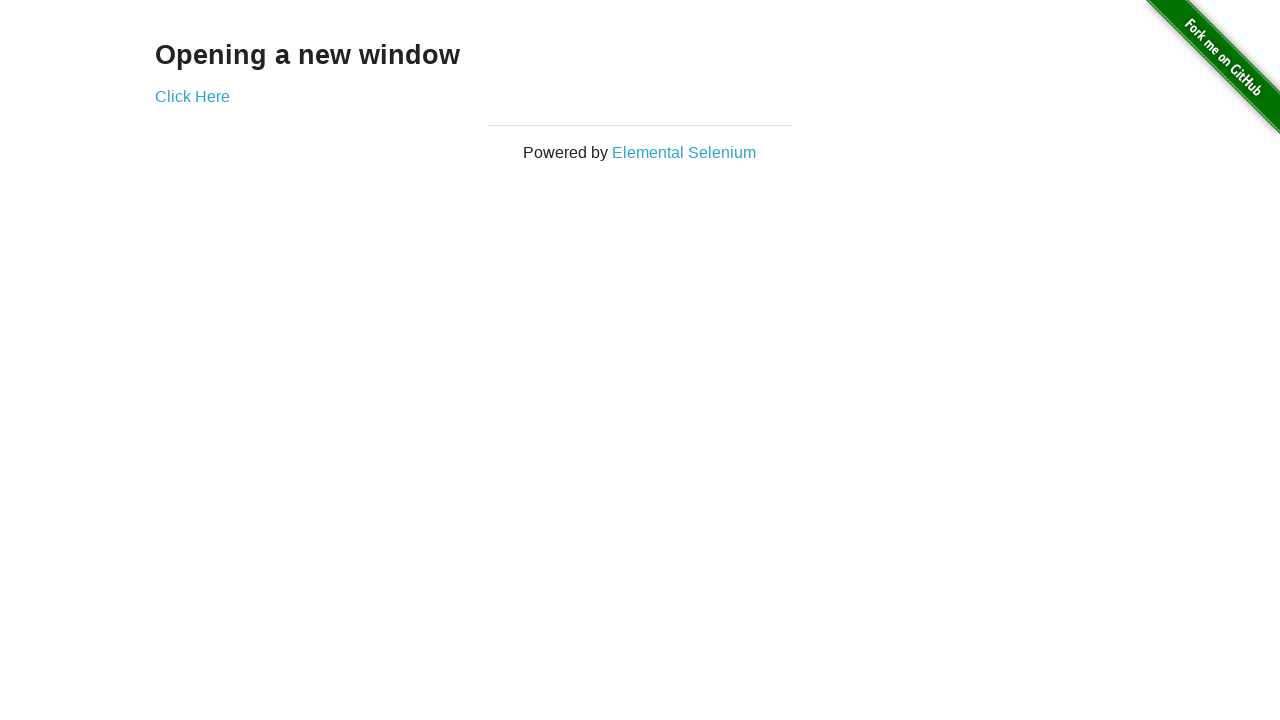

Navigated to multiple windows test page
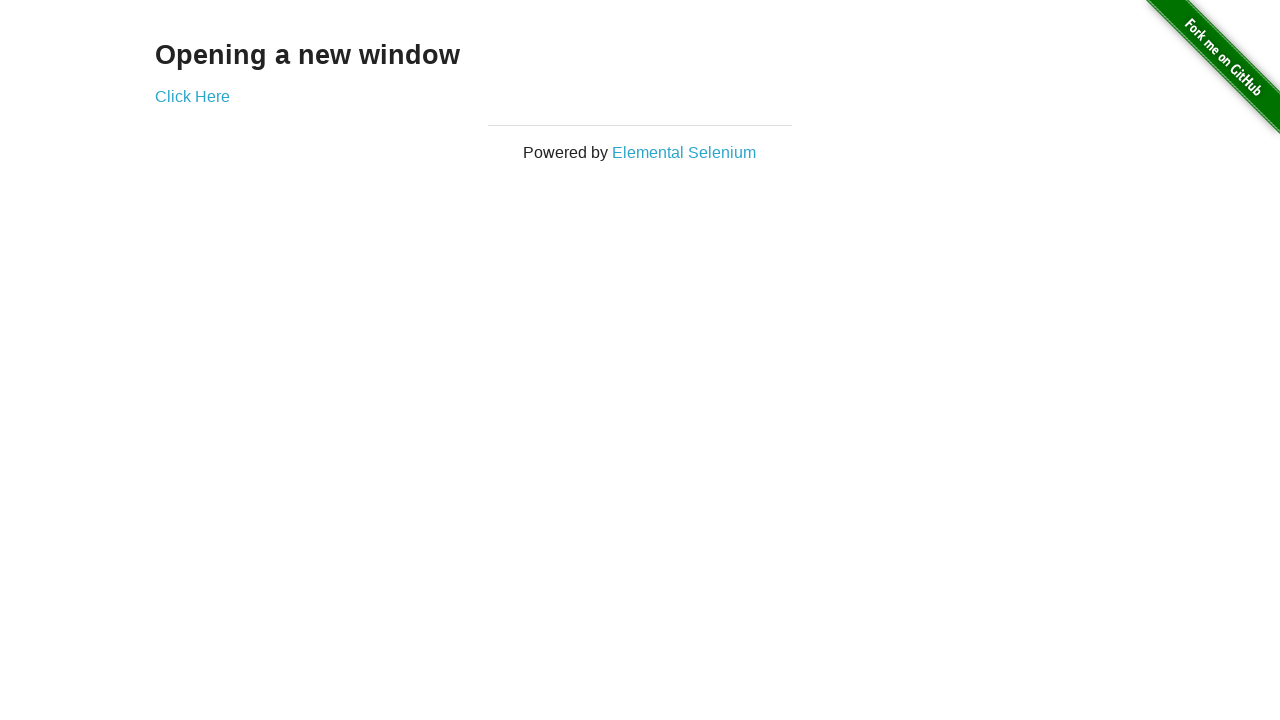

Clicked 'Click Here' link to open new window at (192, 96) on text=Click Here
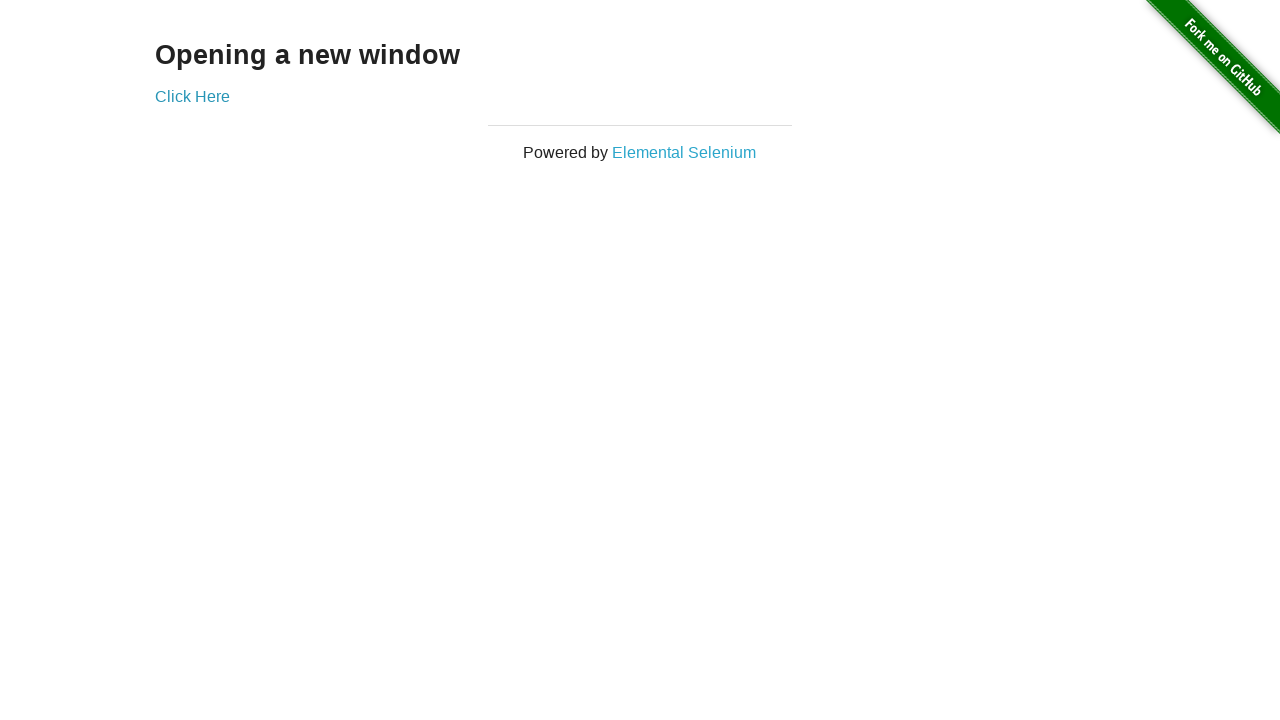

Captured new window/page object
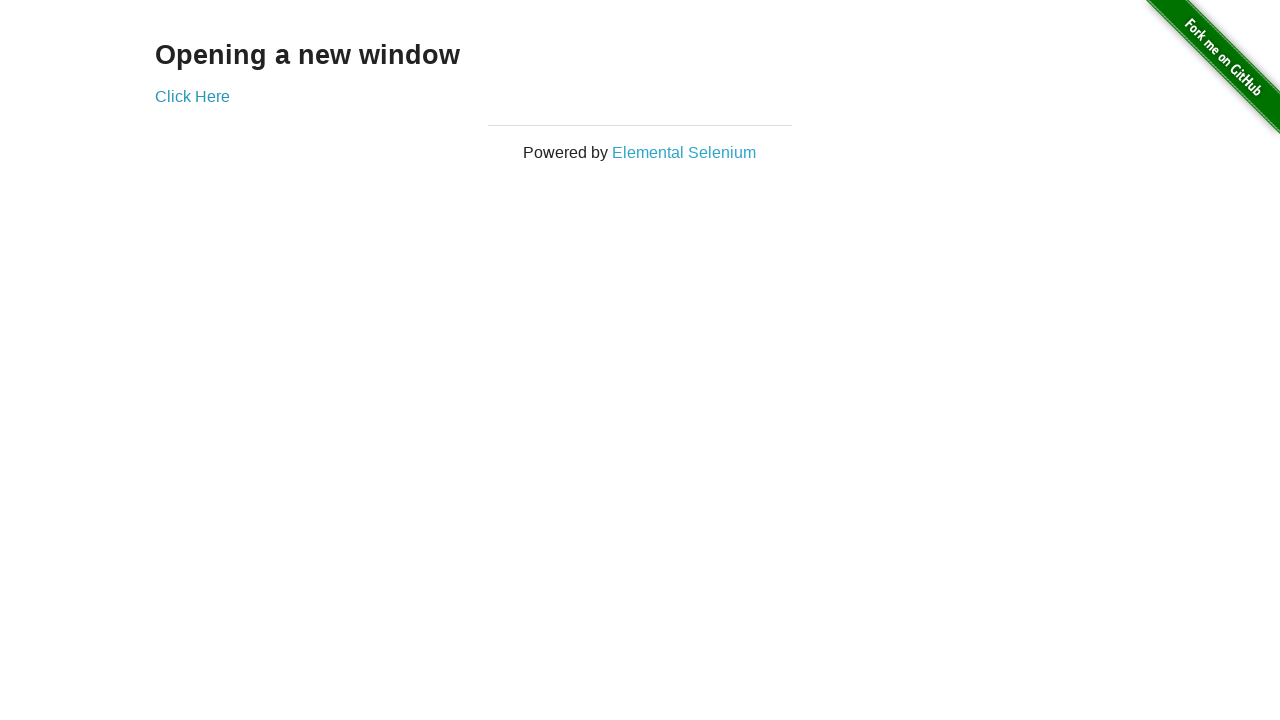

New window page fully loaded
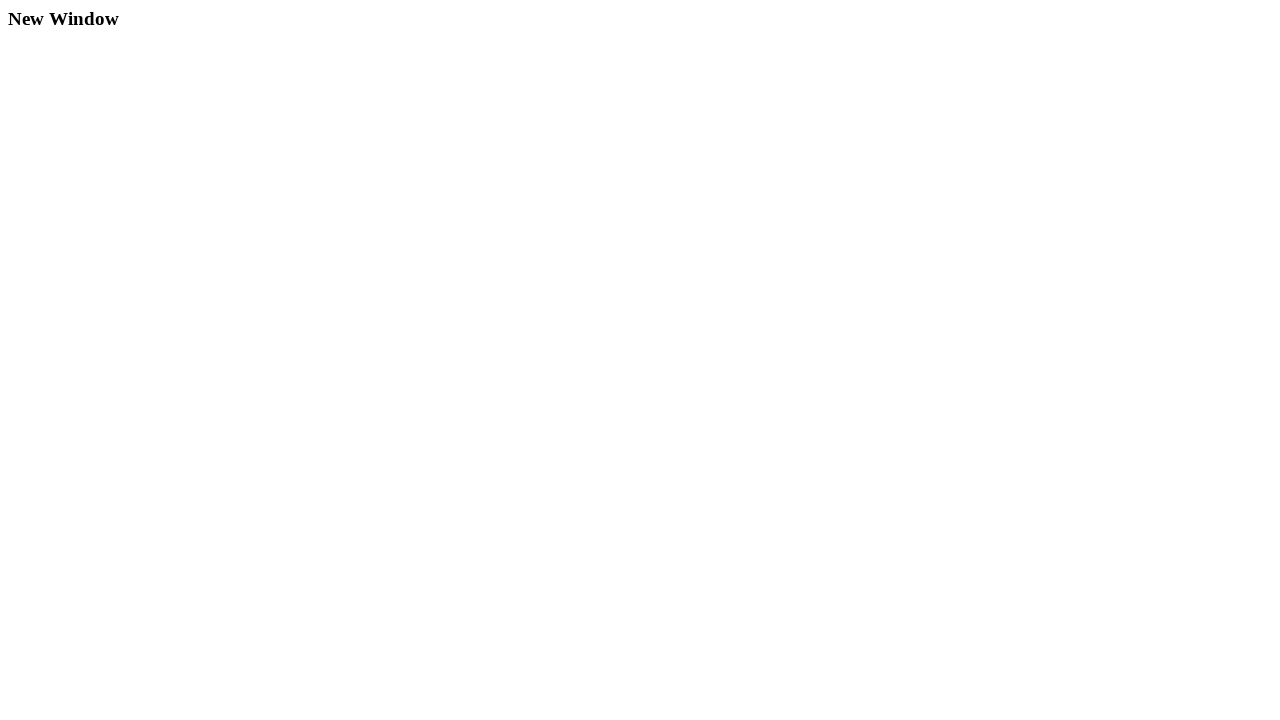

Verified 'New Window' heading is present in new window
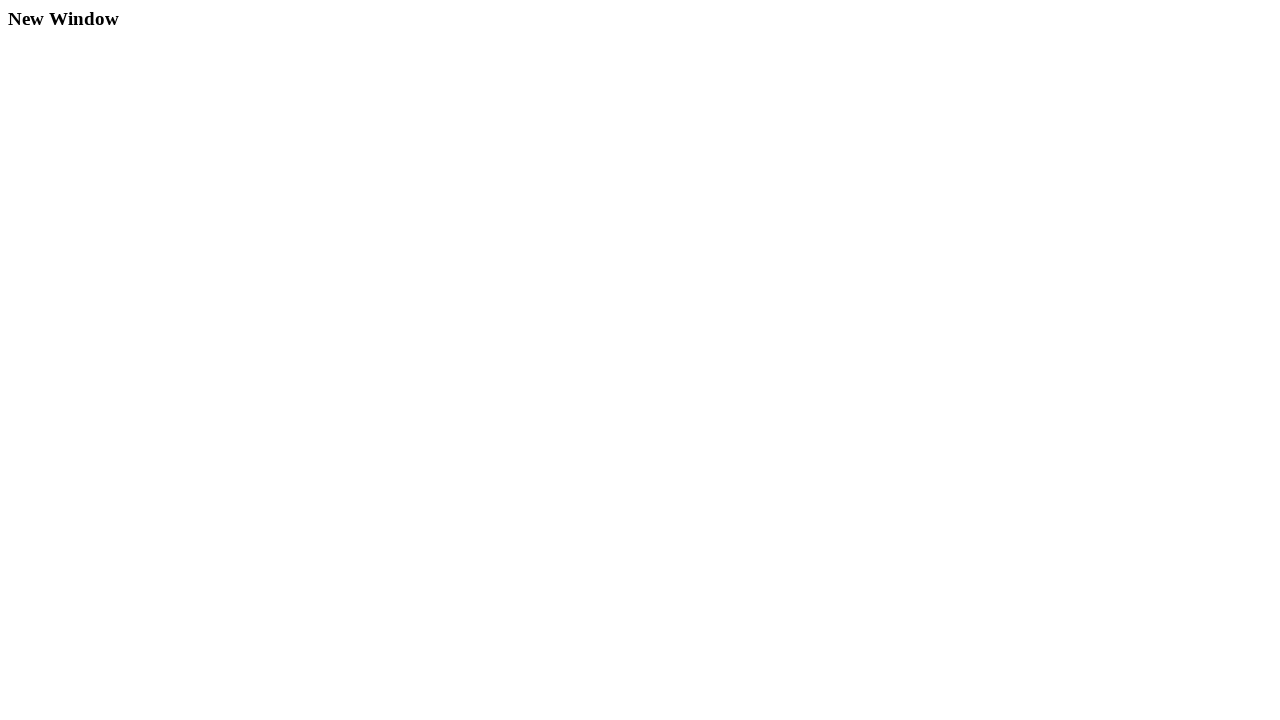

Closed the new window
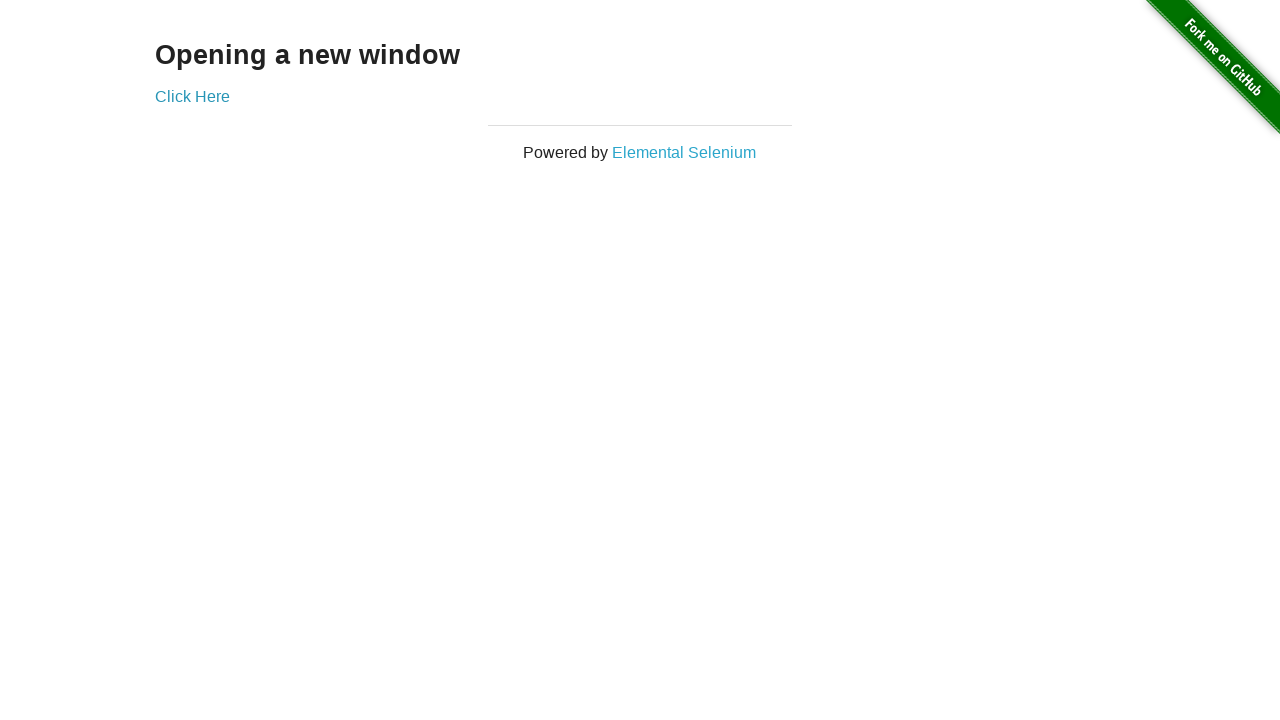

Verified original page contains 'Opening a new window' heading
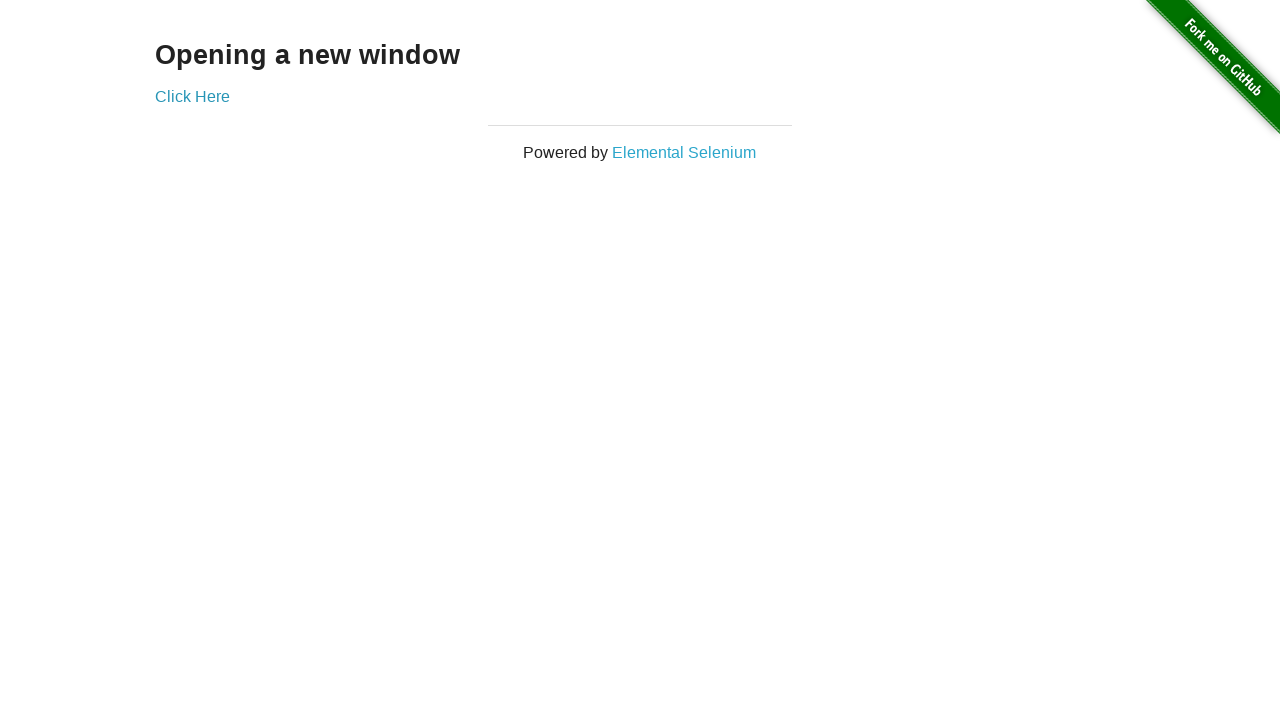

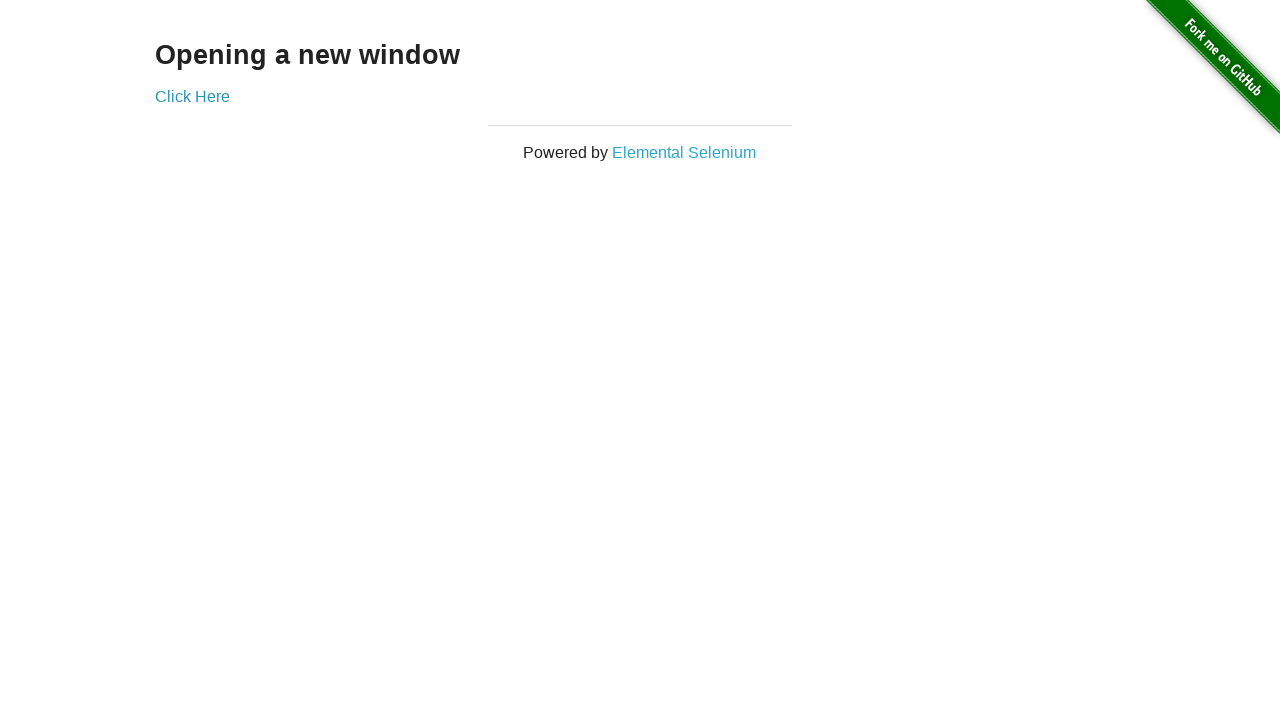